Navigates to DemoQA website, accesses the Elements section and Buttons page, then performs a double-click action on a button and verifies the resulting message

Starting URL: https://demoqa.com/

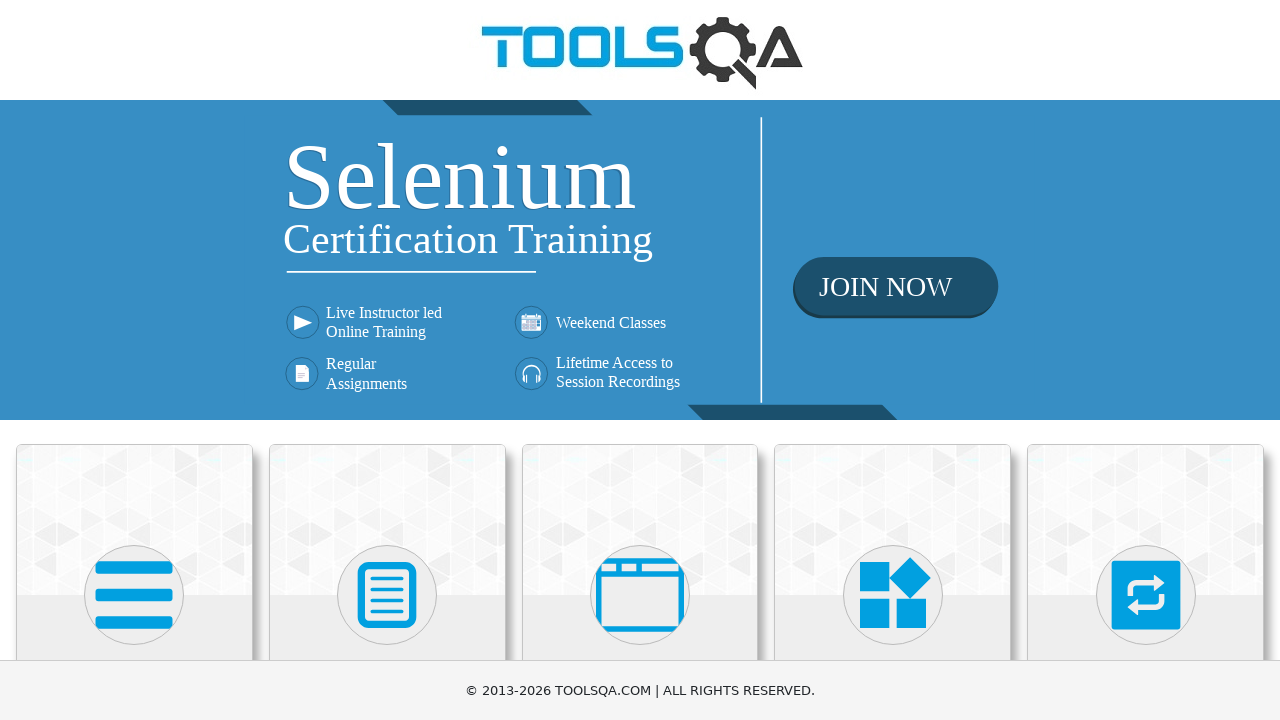

Navigated to DemoQA website
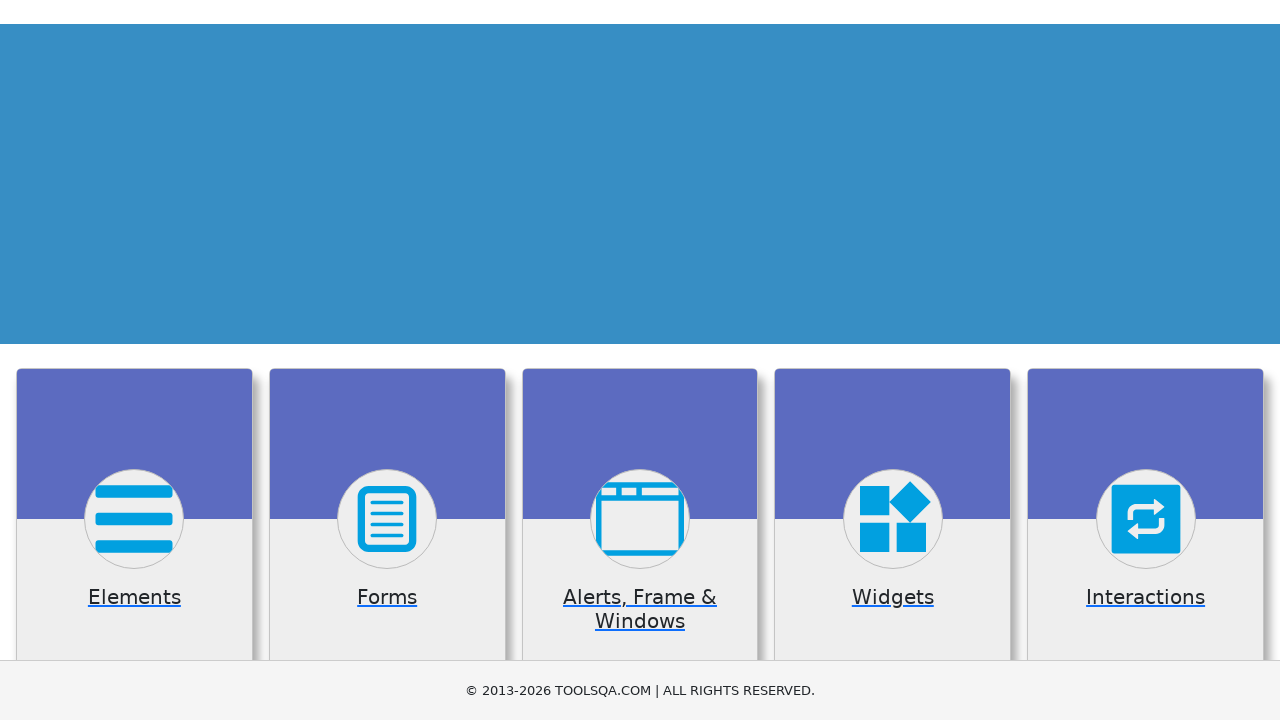

Clicked on Elements card to navigate to Elements section at (134, 360) on (//div[@class='card-body'])[1]
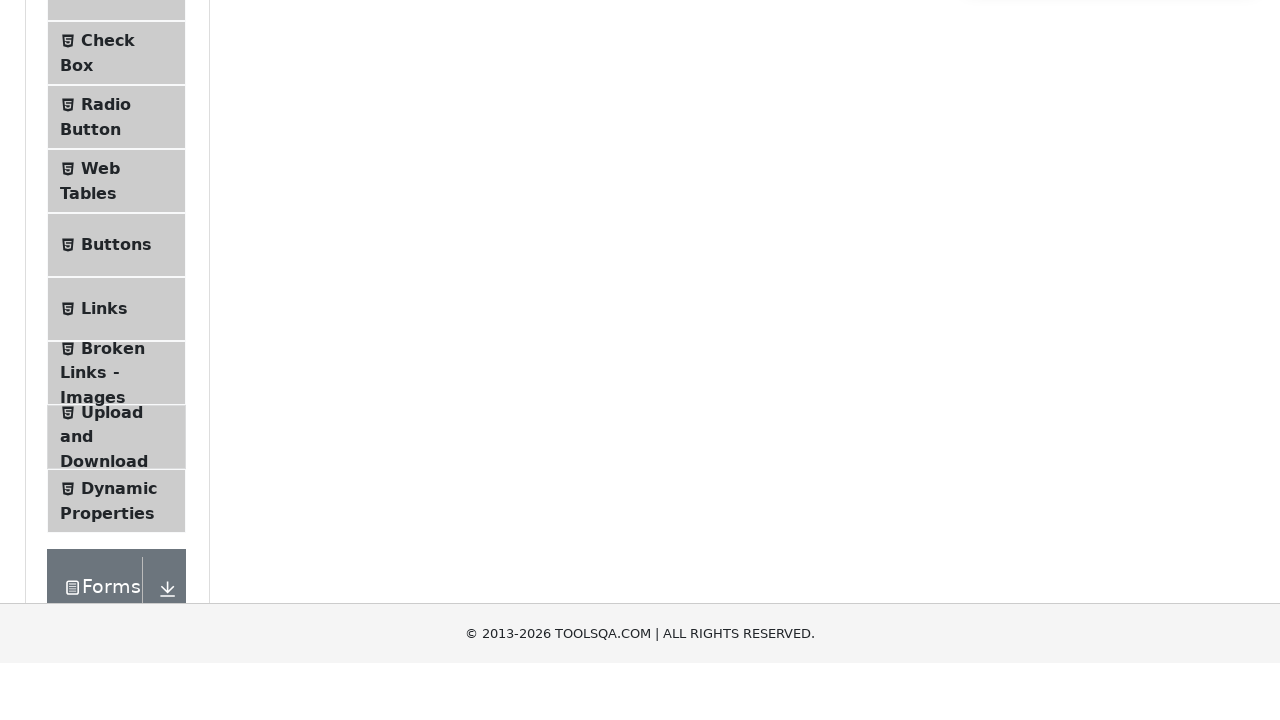

Clicked on Buttons menu item in the sidebar at (116, 517) on (//span[@class='text'])[5]
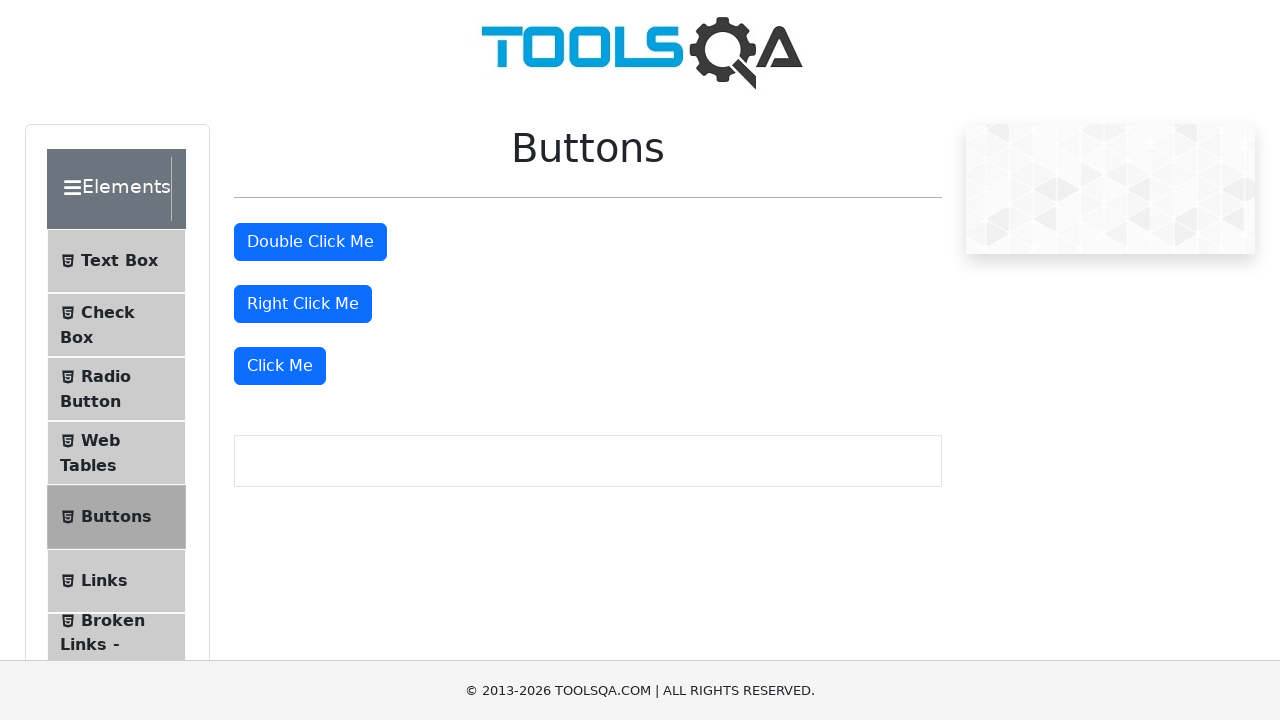

Double-clicked the double-click button at (310, 242) on xpath=//button[@id='doubleClickBtn']
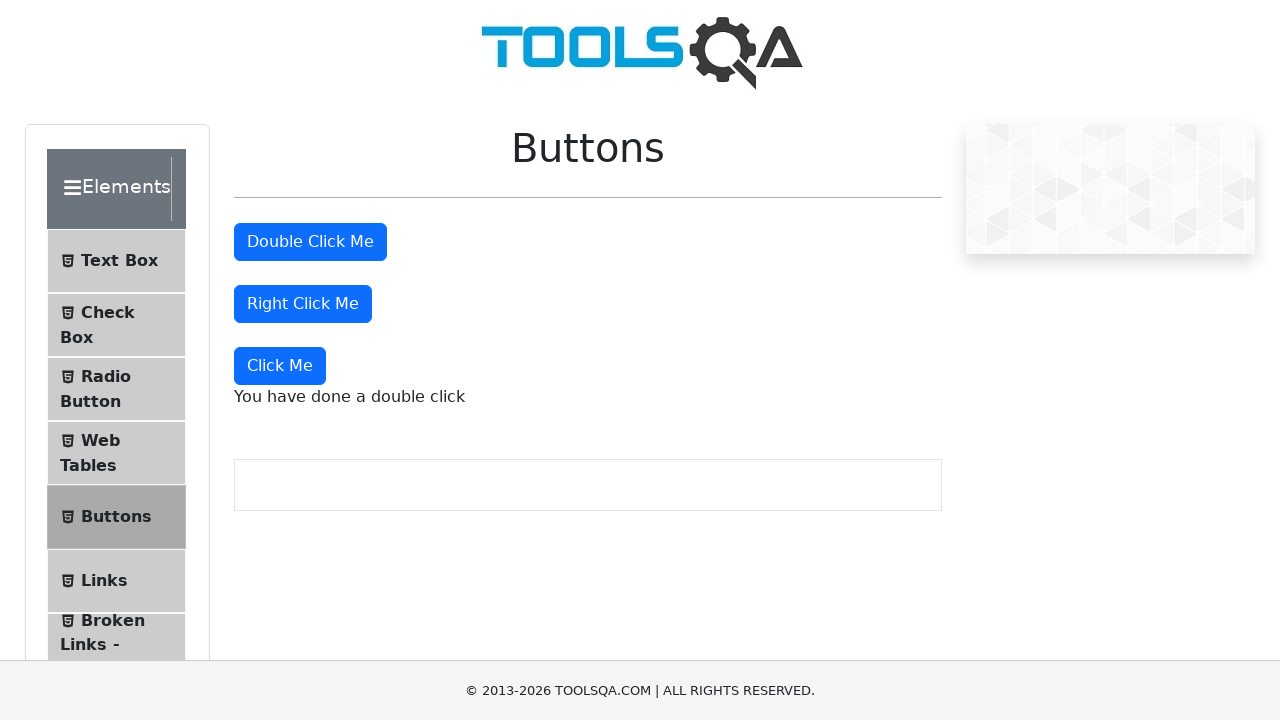

Double-click message appeared on the page
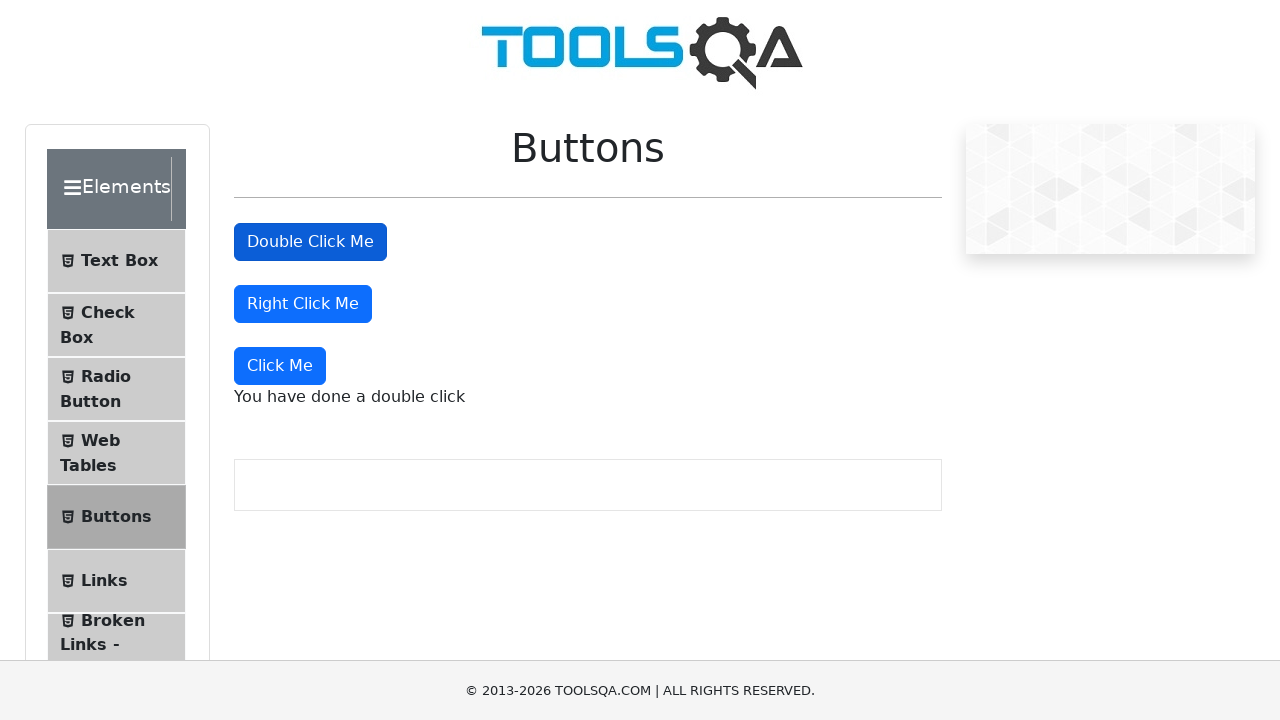

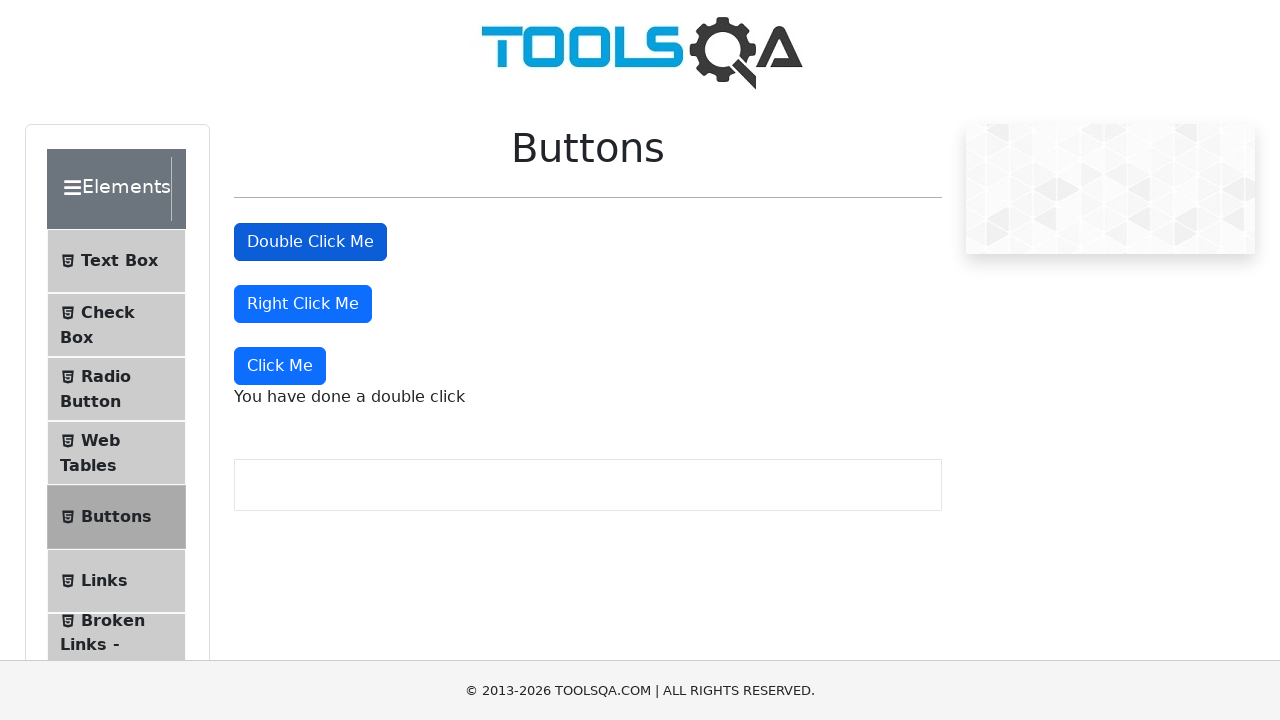